Tests the Dynamic Controls page by navigating to it and clicking the Enable button to demonstrate waiting for dynamic elements

Starting URL: https://the-internet.herokuapp.com/

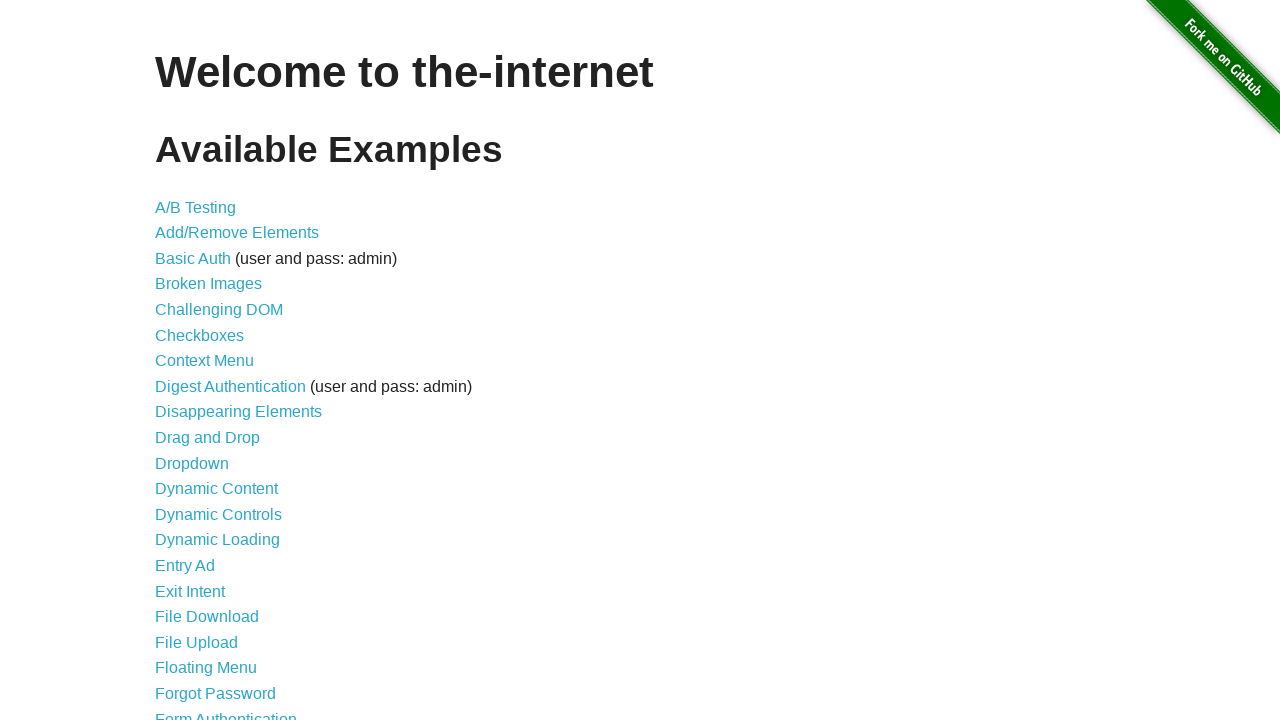

Navigated to the-internet.herokuapp.com home page
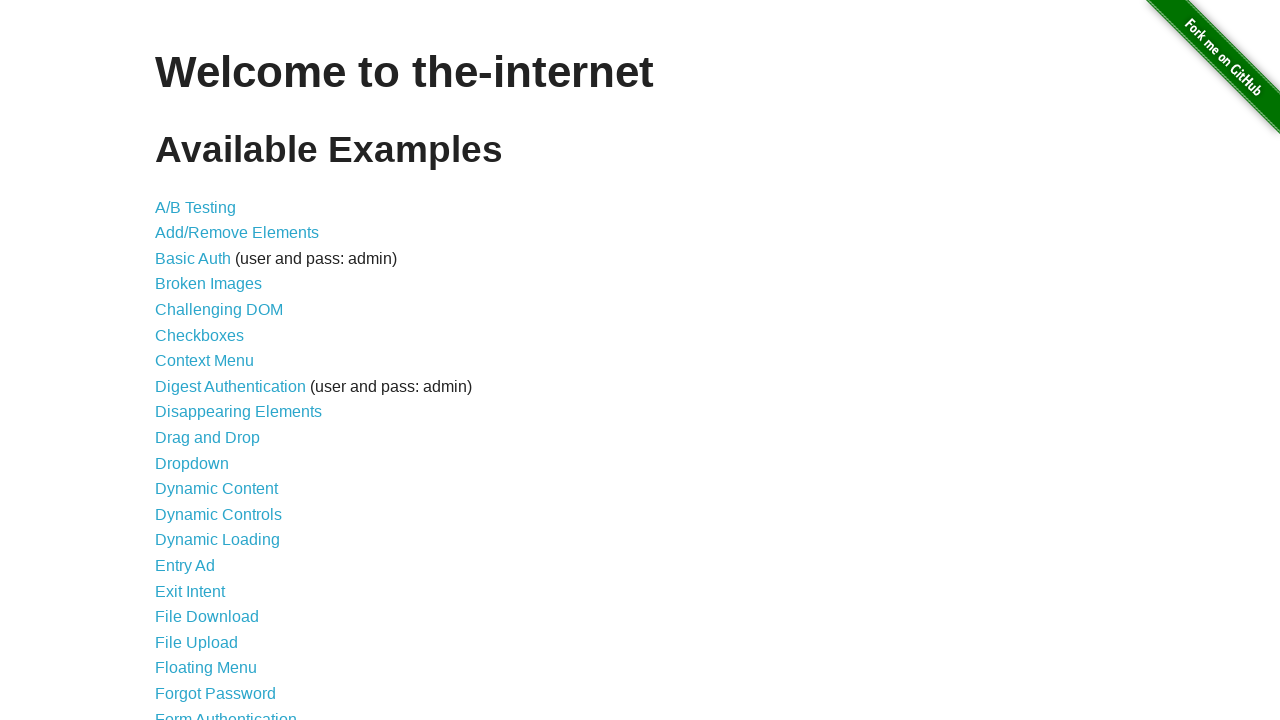

Clicked on Dynamic Controls link at (218, 514) on text=Dynamic Controls
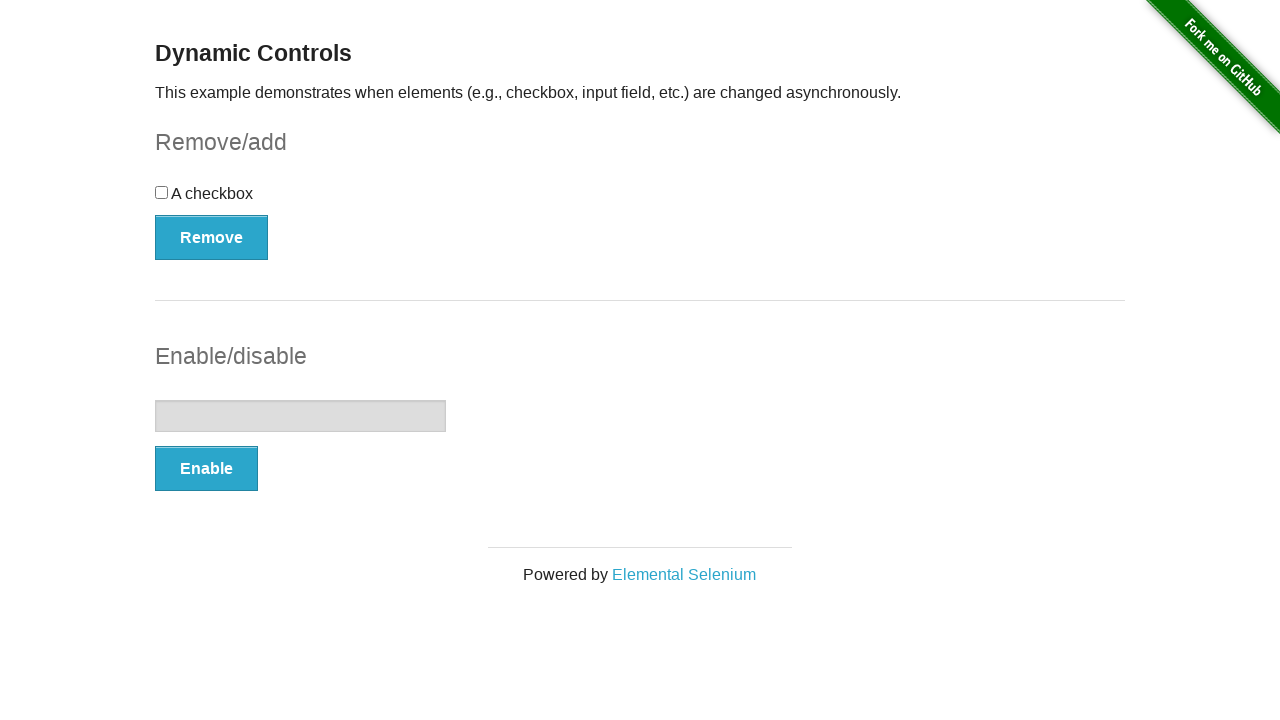

Enable button appeared on the Dynamic Controls page
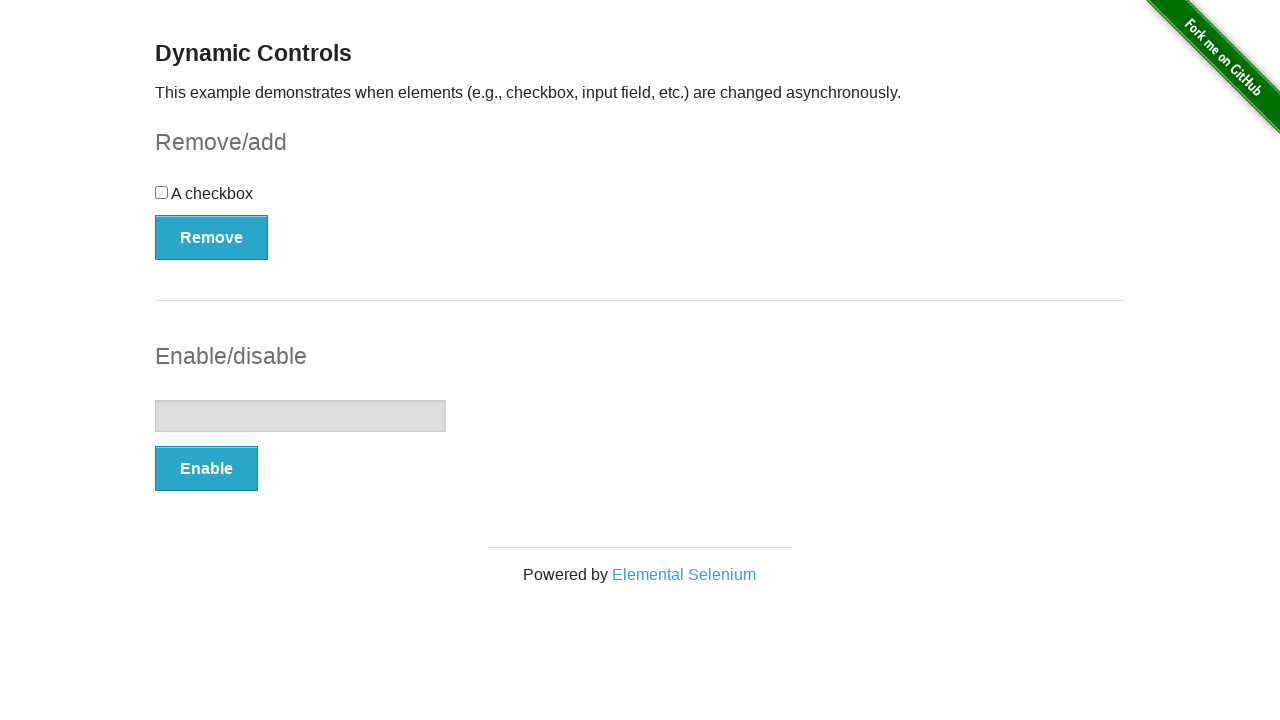

Clicked the Enable button at (206, 469) on xpath=//button[text()='Enable']
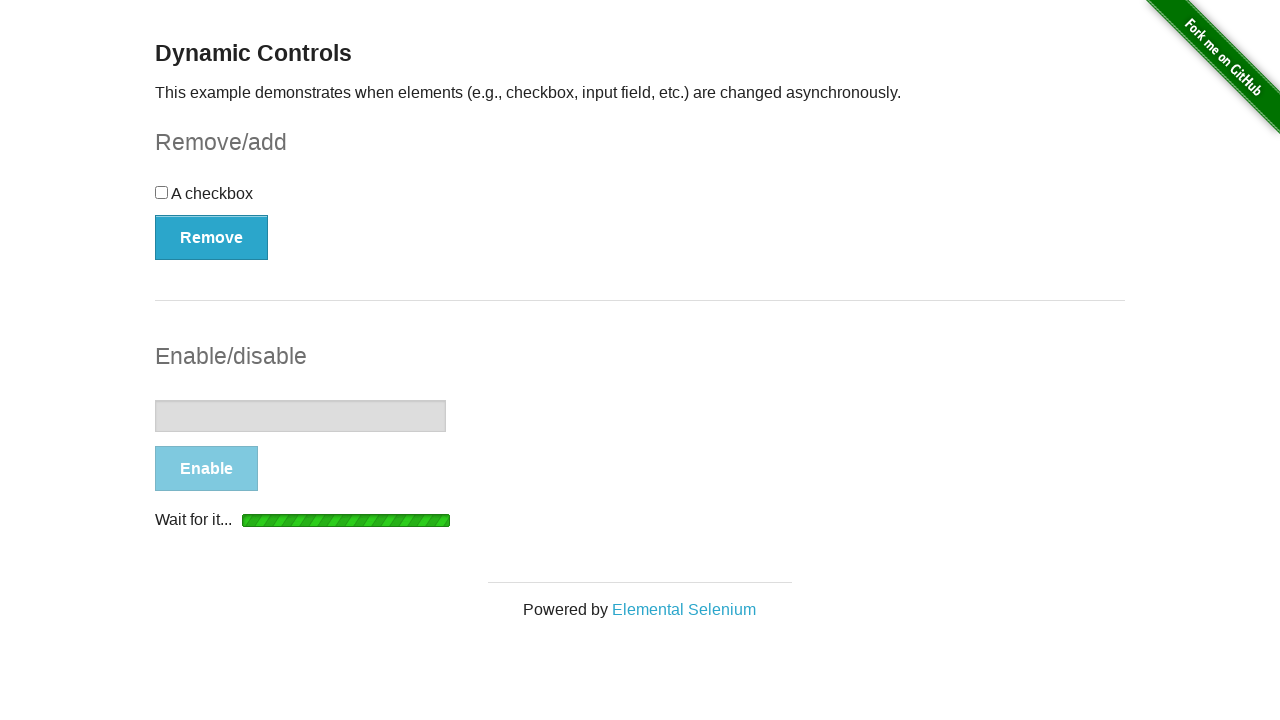

Text input field became enabled after clicking Enable button
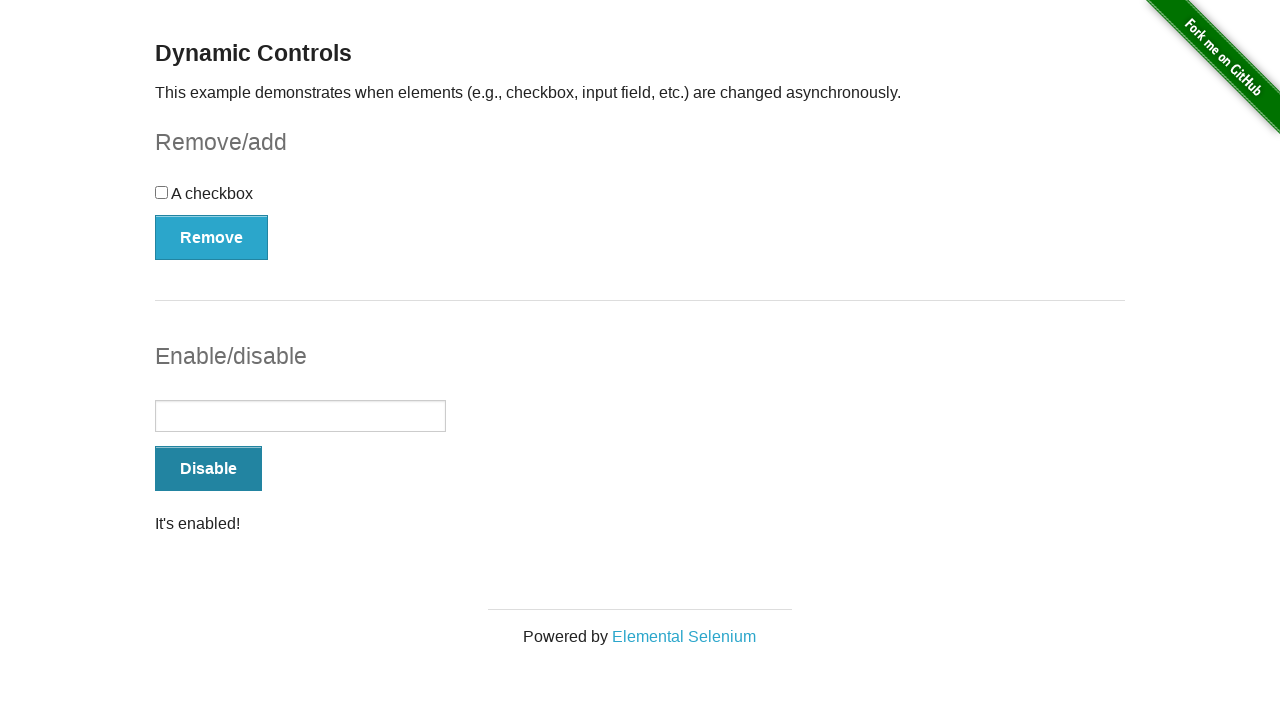

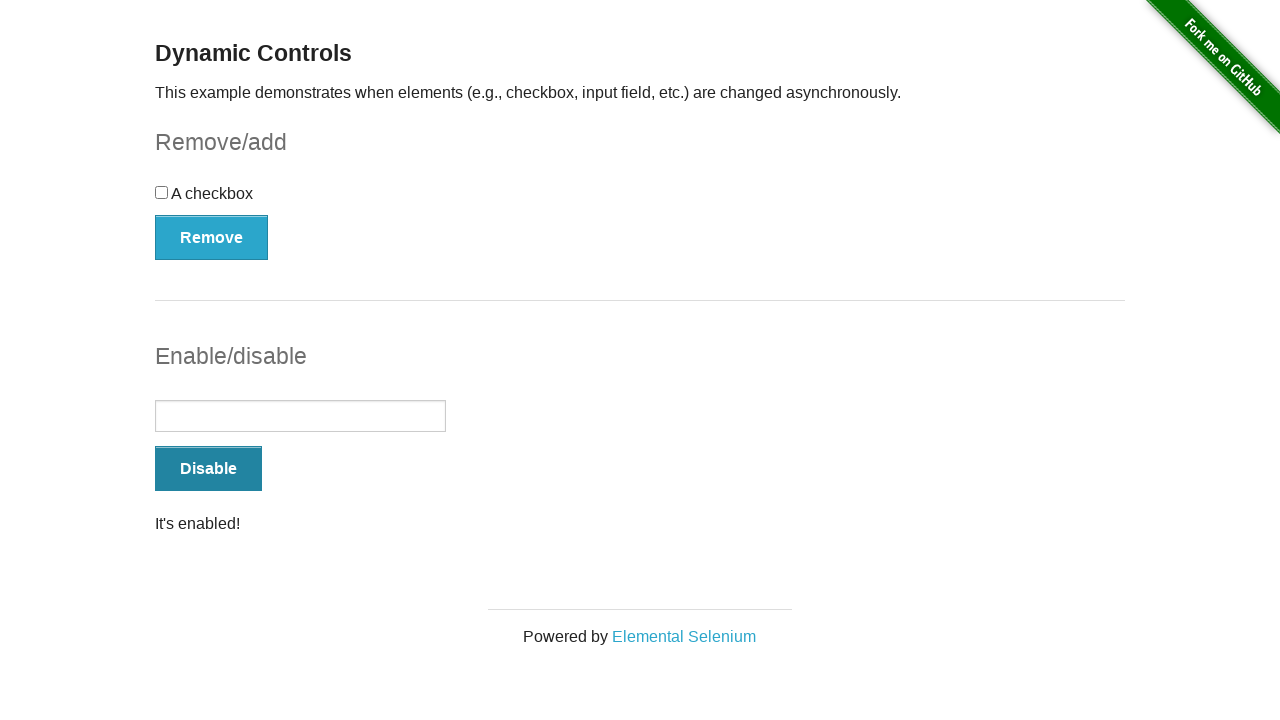